Fills a text box with a name on the sample testing page

Starting URL: http://artoftesting.com/sampleSiteForSelenium.html

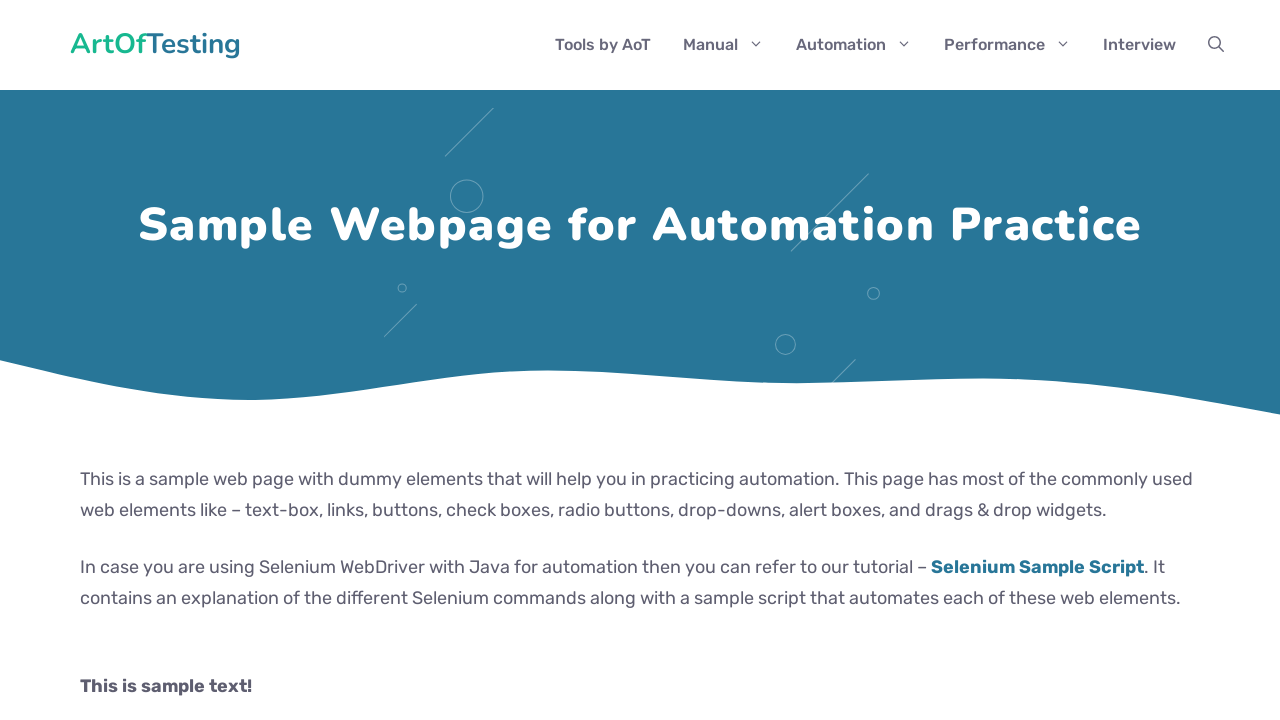

Navigated to sample testing page
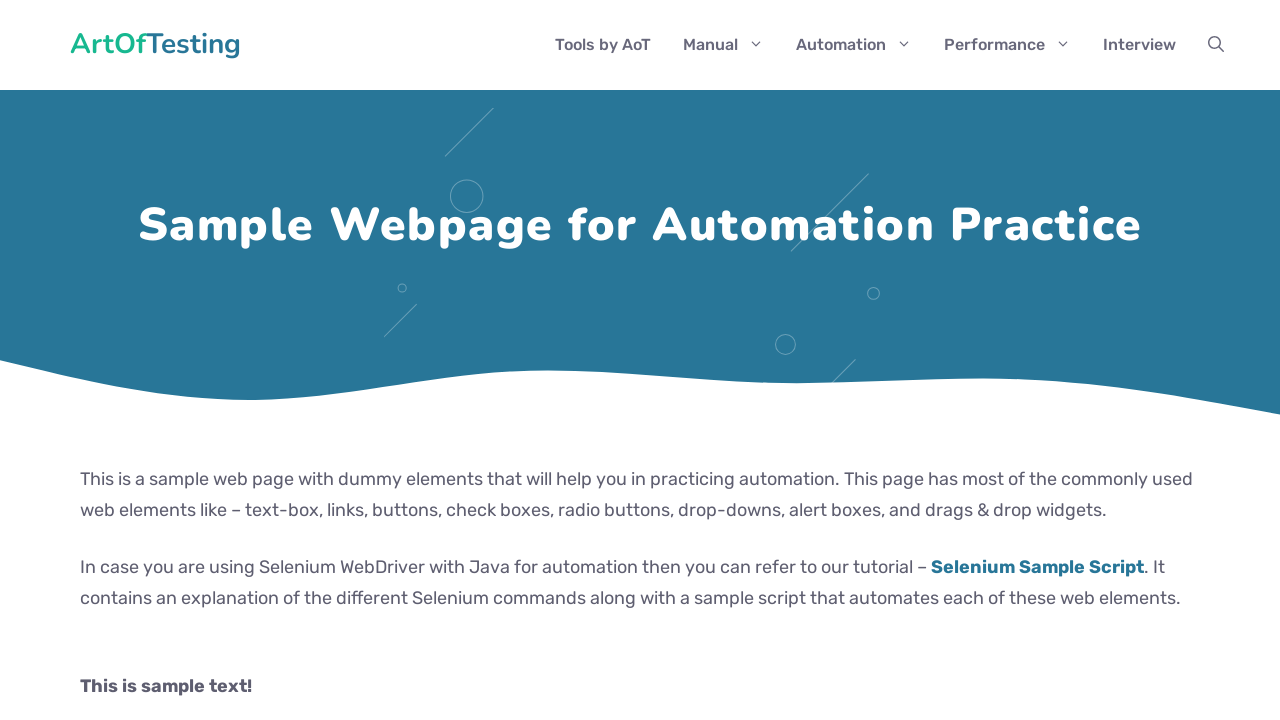

Filled first name text box with 'John Smith' on //*[@id="fname"]
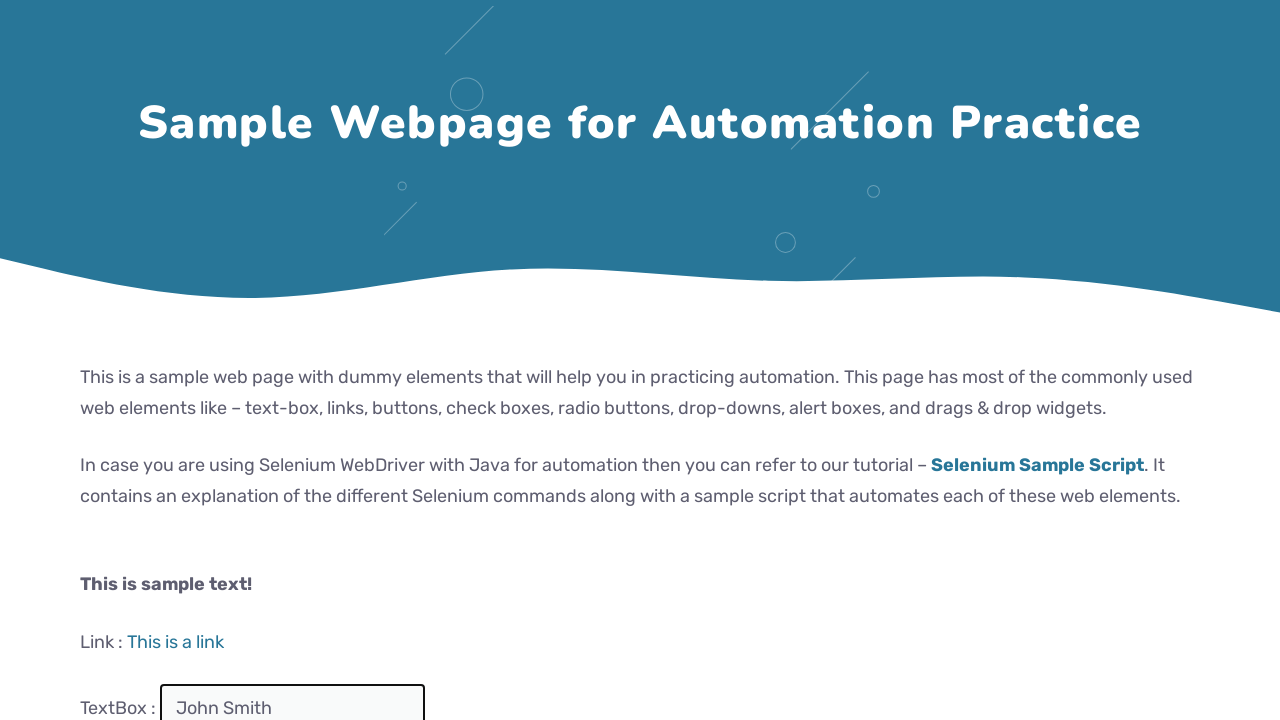

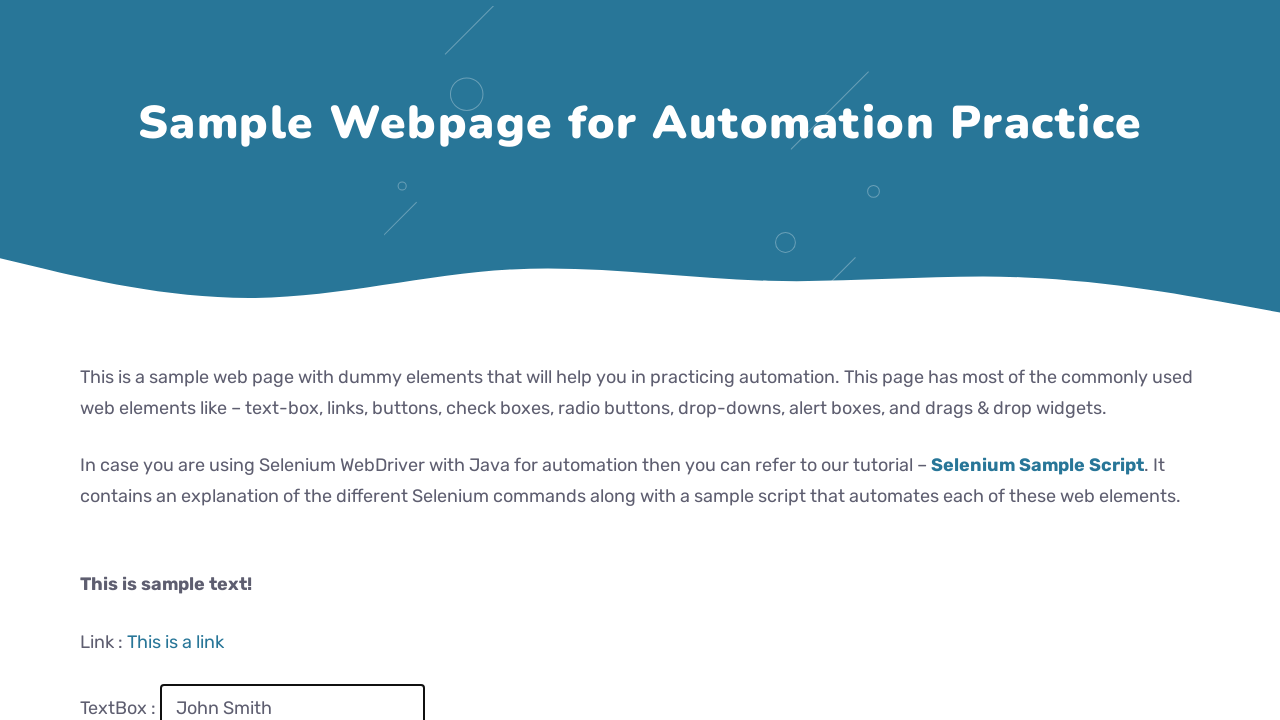